Tests the forgot password functionality by navigating to the password reset form, filling in email and new password fields, and submitting the form.

Starting URL: https://rahulshettyacademy.com/client/

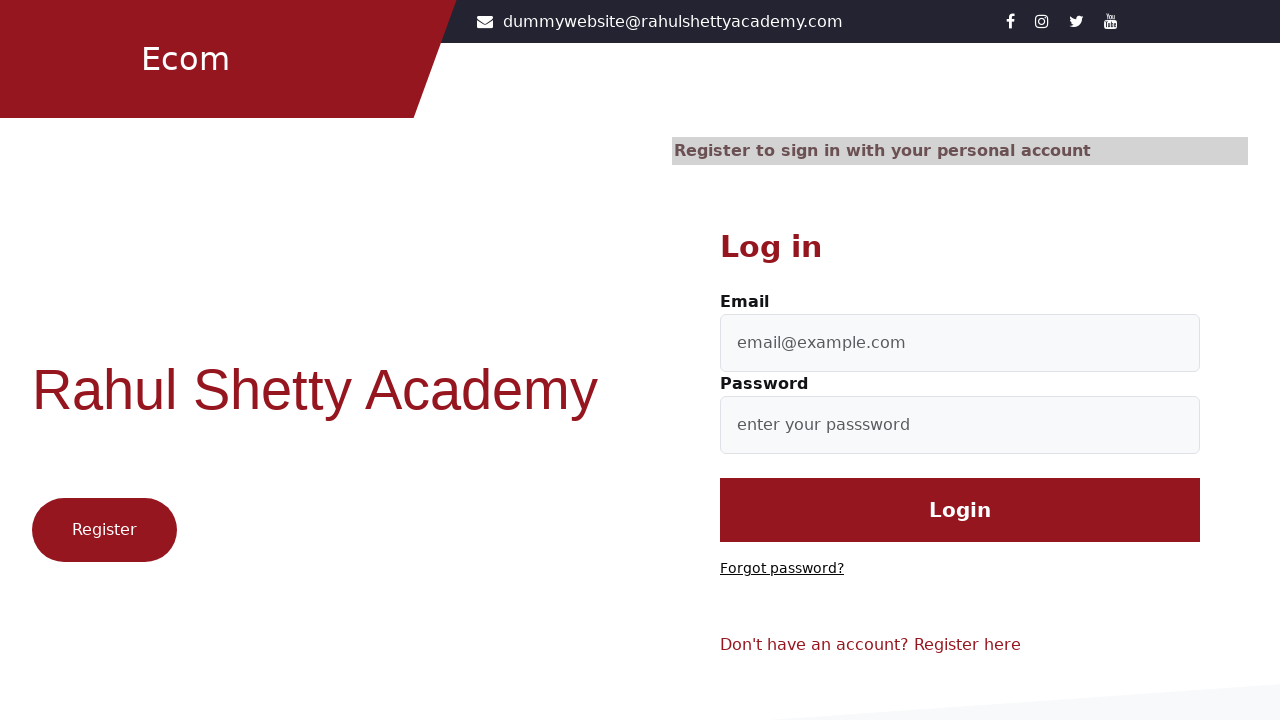

Clicked 'Forgot password?' link at (782, 569) on text=Forgot password?
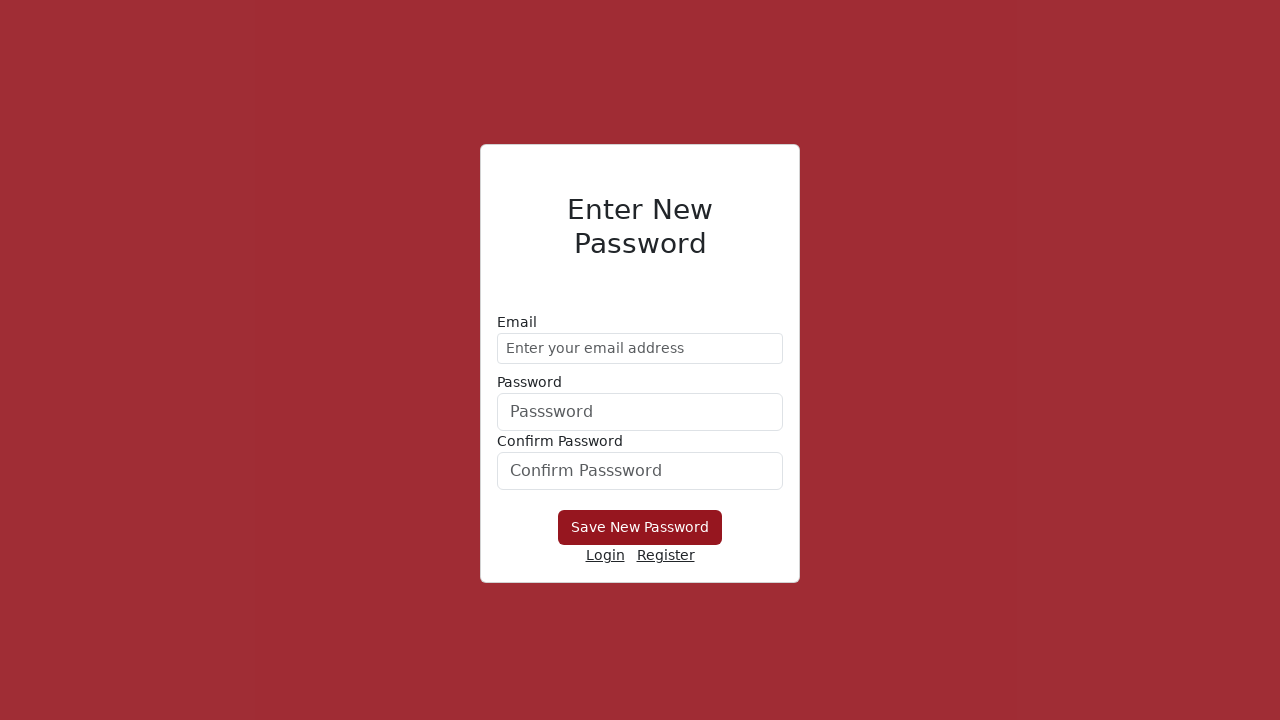

Filled email field with 'testuser847@gmail.com' on form div:nth-child(1) input
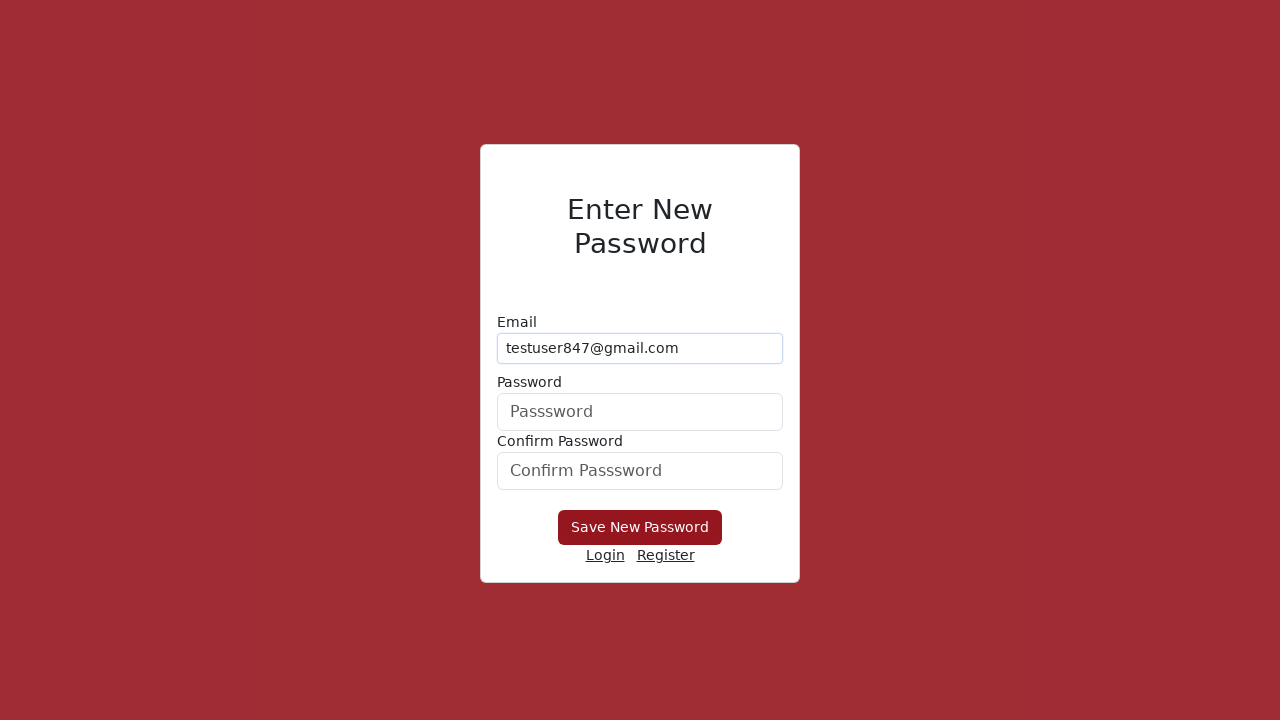

Filled new password field with 'SecurePass@2024' on form div:nth-child(2) input
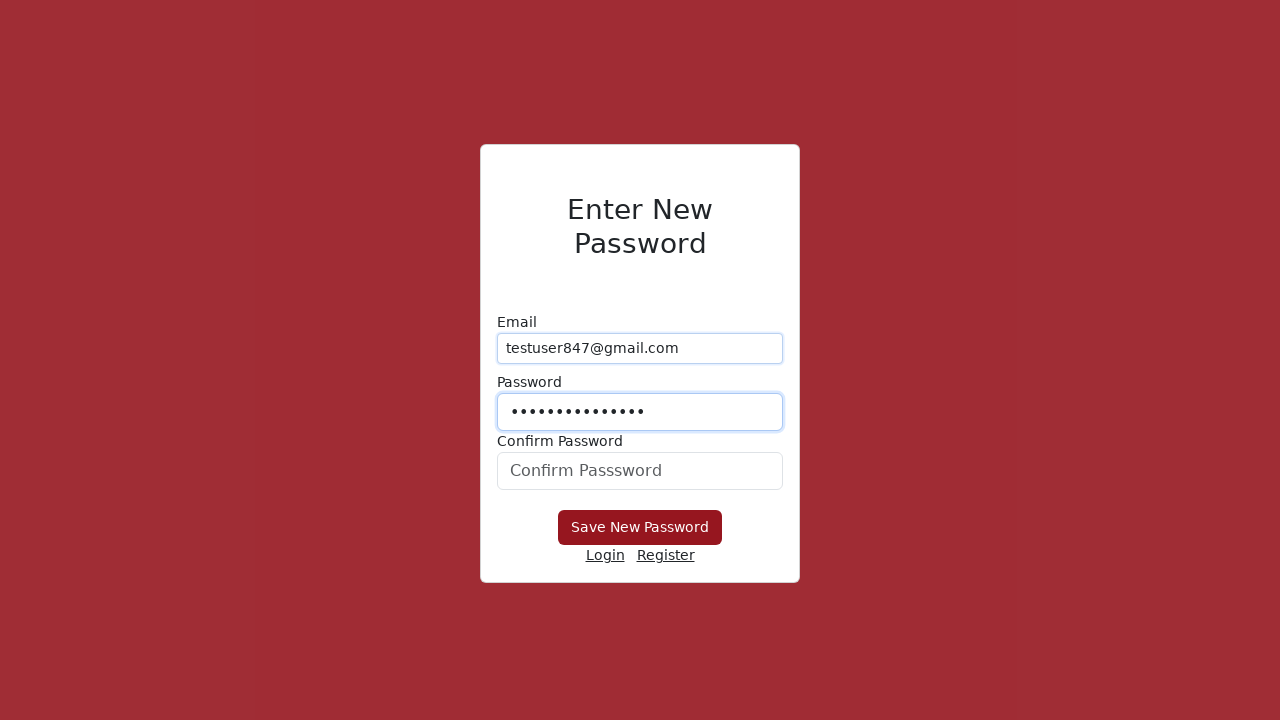

Filled confirm password field with 'SecurePass@2024' on #confirmPassword
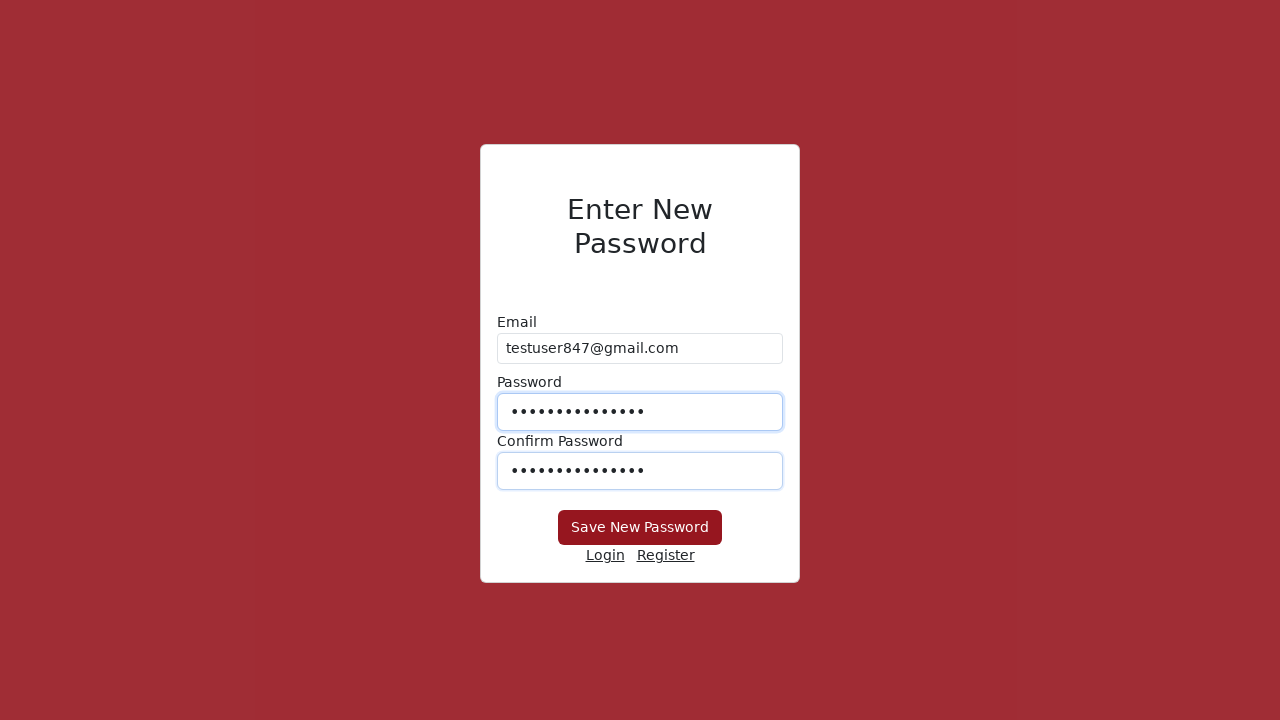

Clicked submit button to reset password at (640, 528) on button[type='submit']
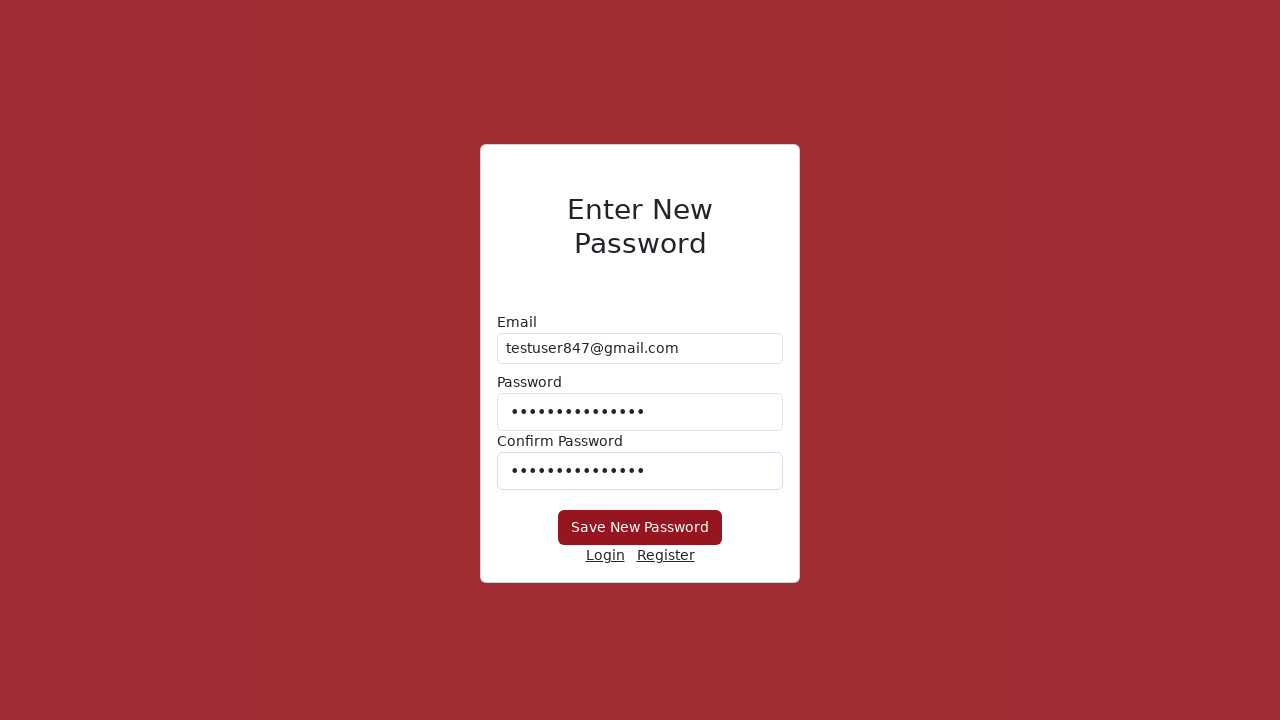

Waited 3 seconds for form submission to process
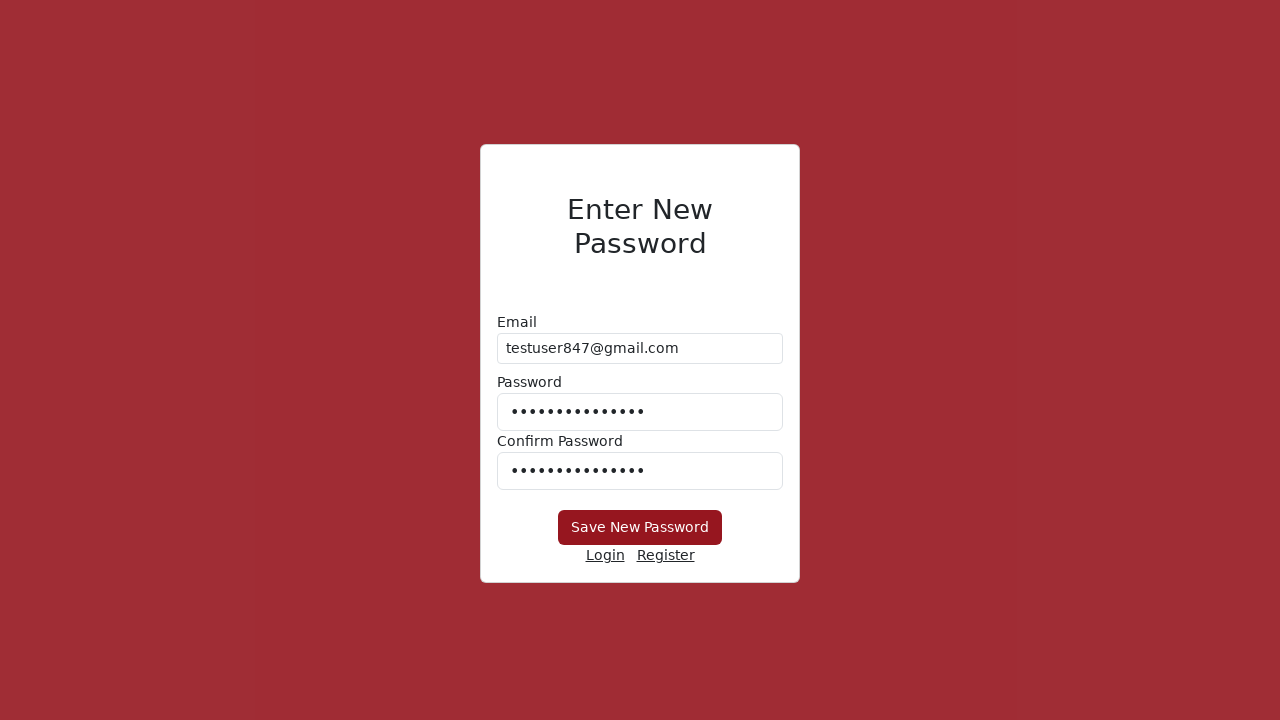

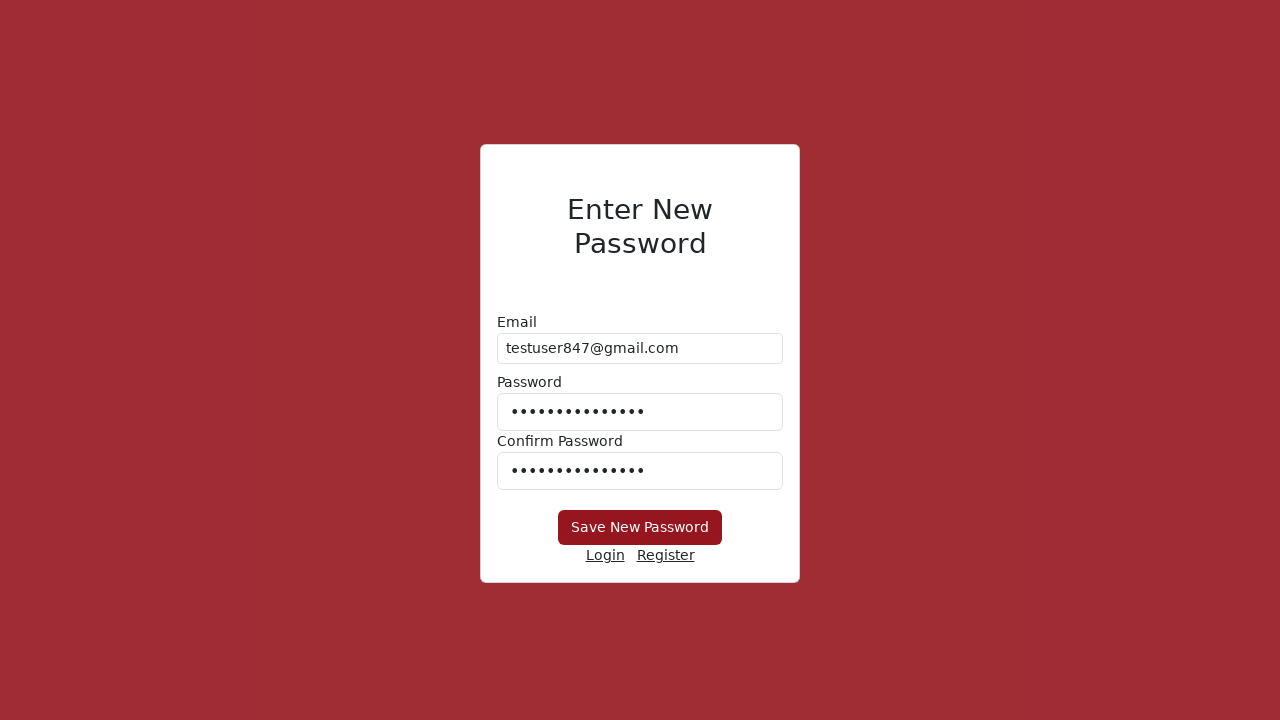